Tests toggling 1 completed todo back to active state using toggle-all

Starting URL: https://todomvc.com/examples/typescript-angular/#/

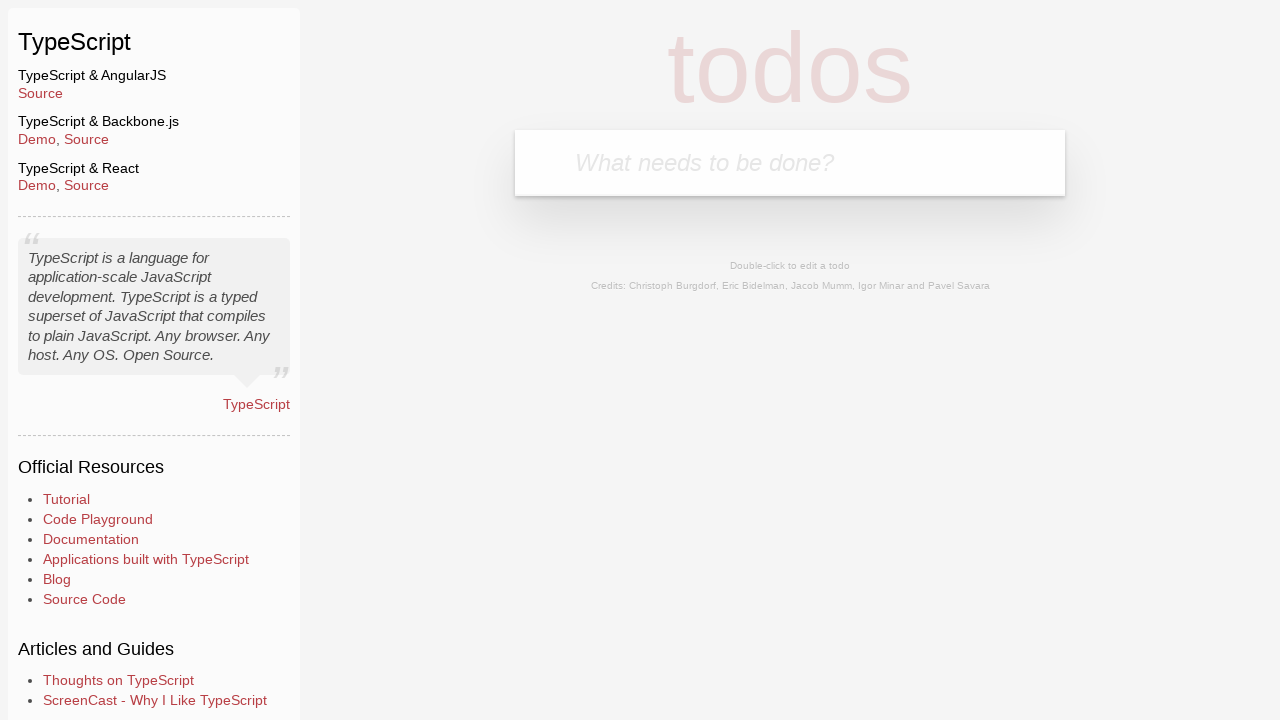

Filled new todo input with 'Example1' on .new-todo
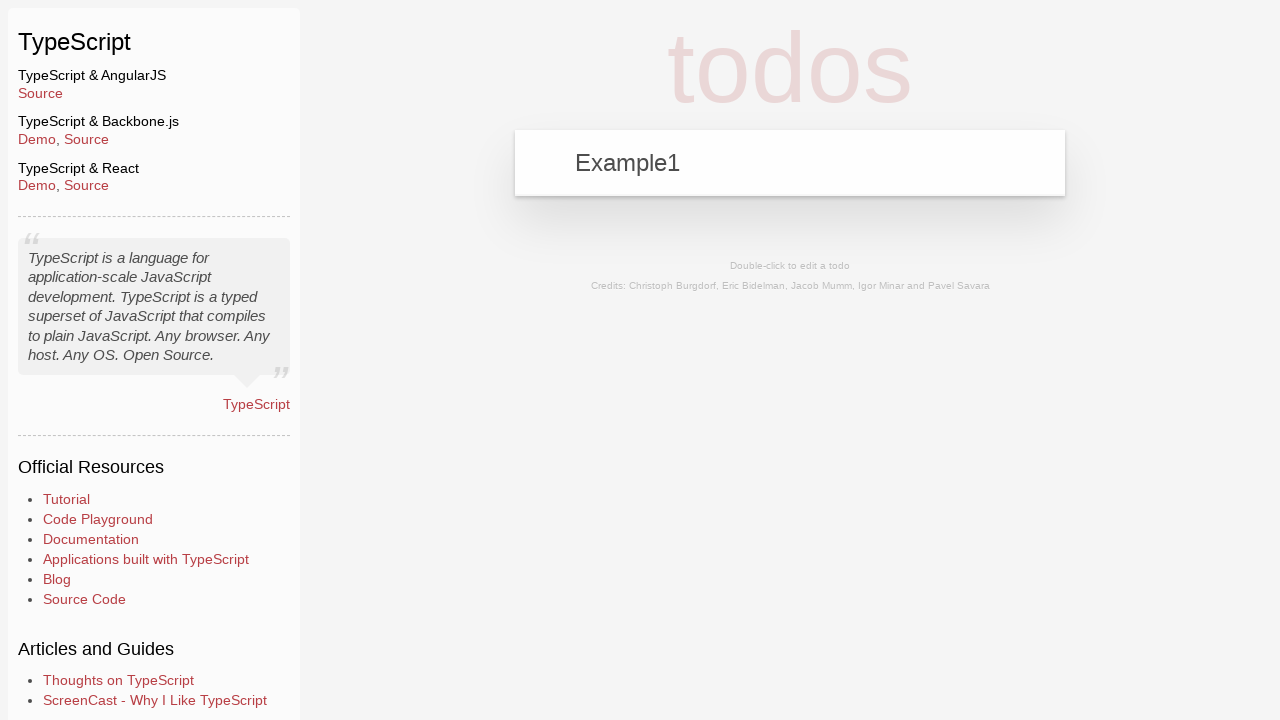

Pressed Enter to add todo 'Example1' on .new-todo
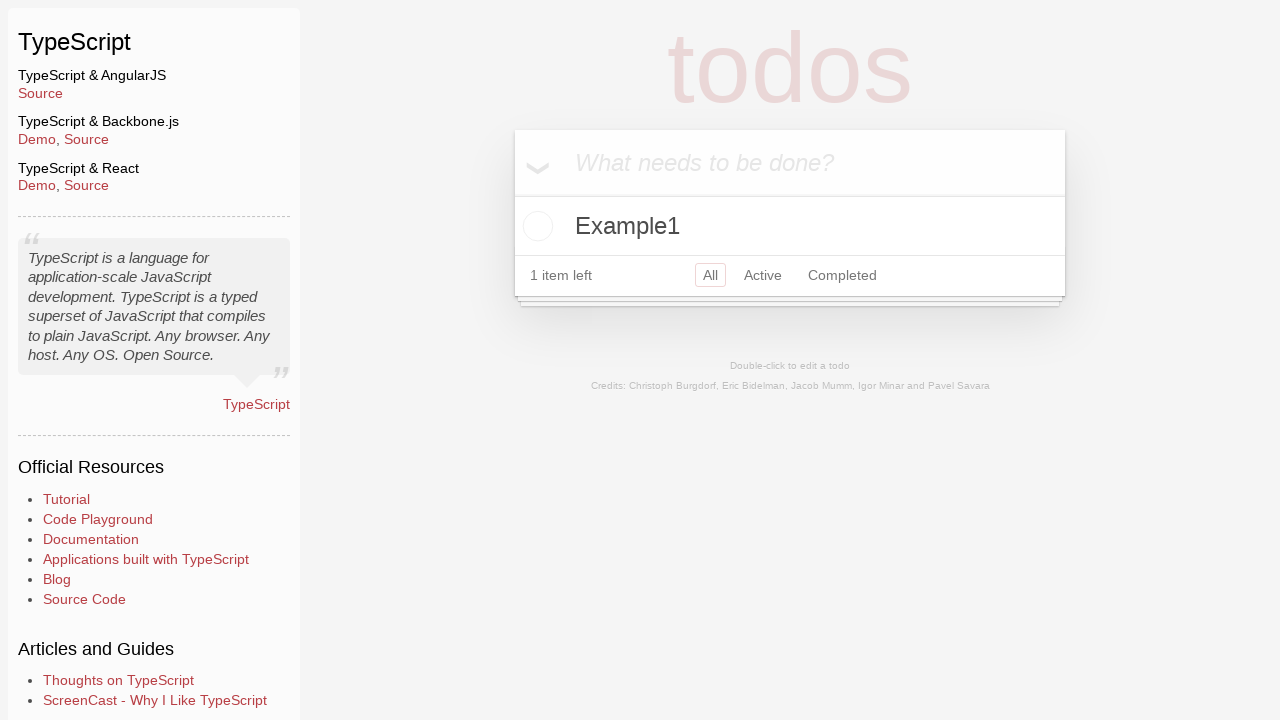

Clicked toggle button to mark 'Example1' as completed at (535, 226) on li:has-text('Example1') .toggle
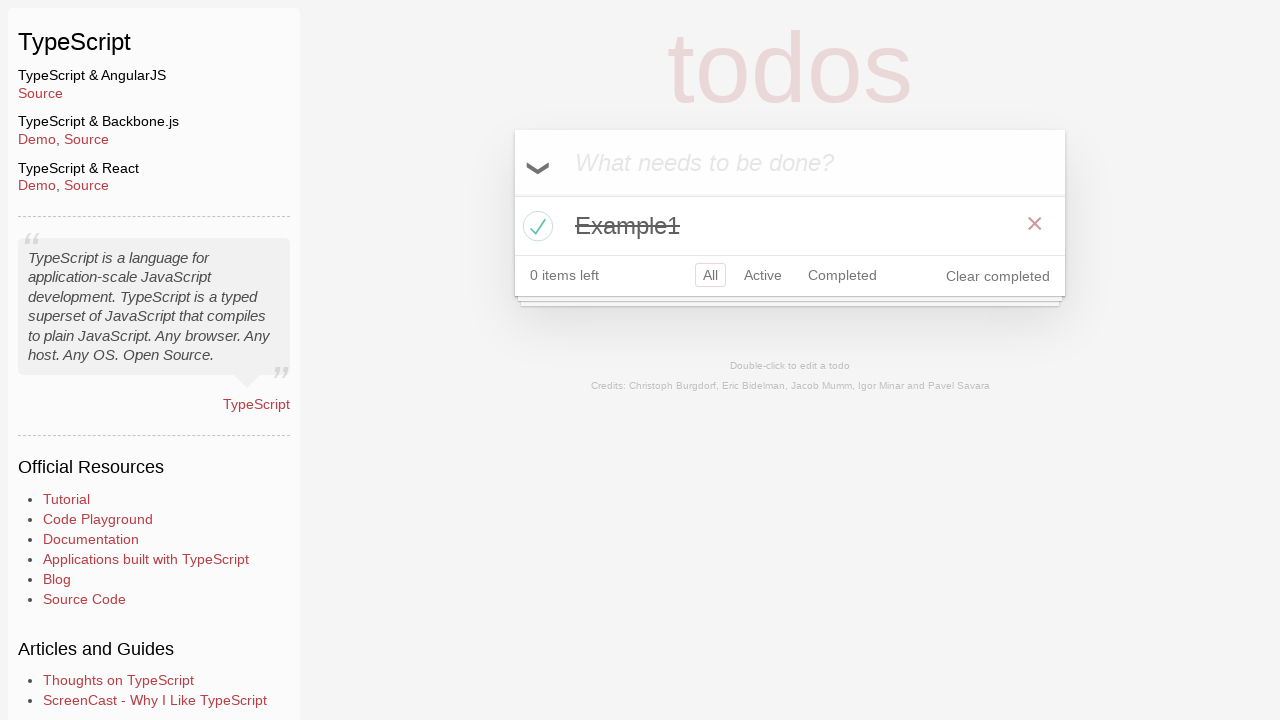

Clicked toggle-all button to mark completed todo as active at (532, 162) on label[for='toggle-all']
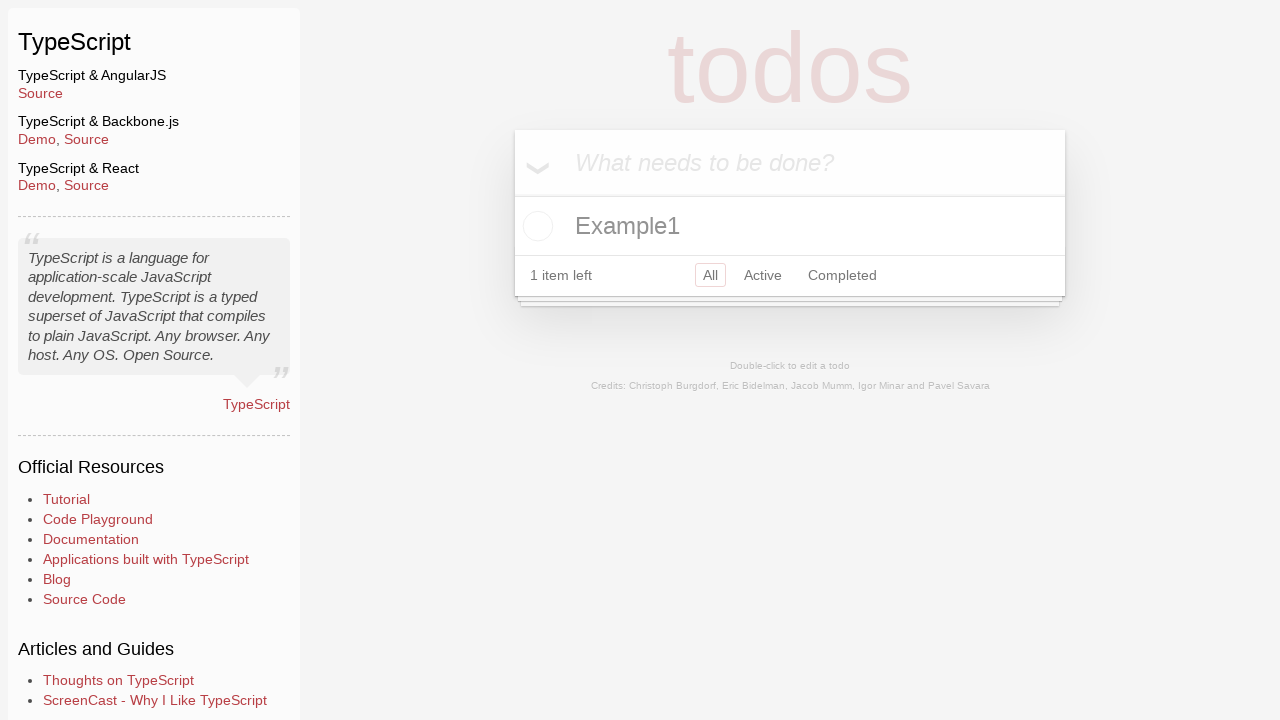

Verified that 'Example1' todo is now in active state (not completed)
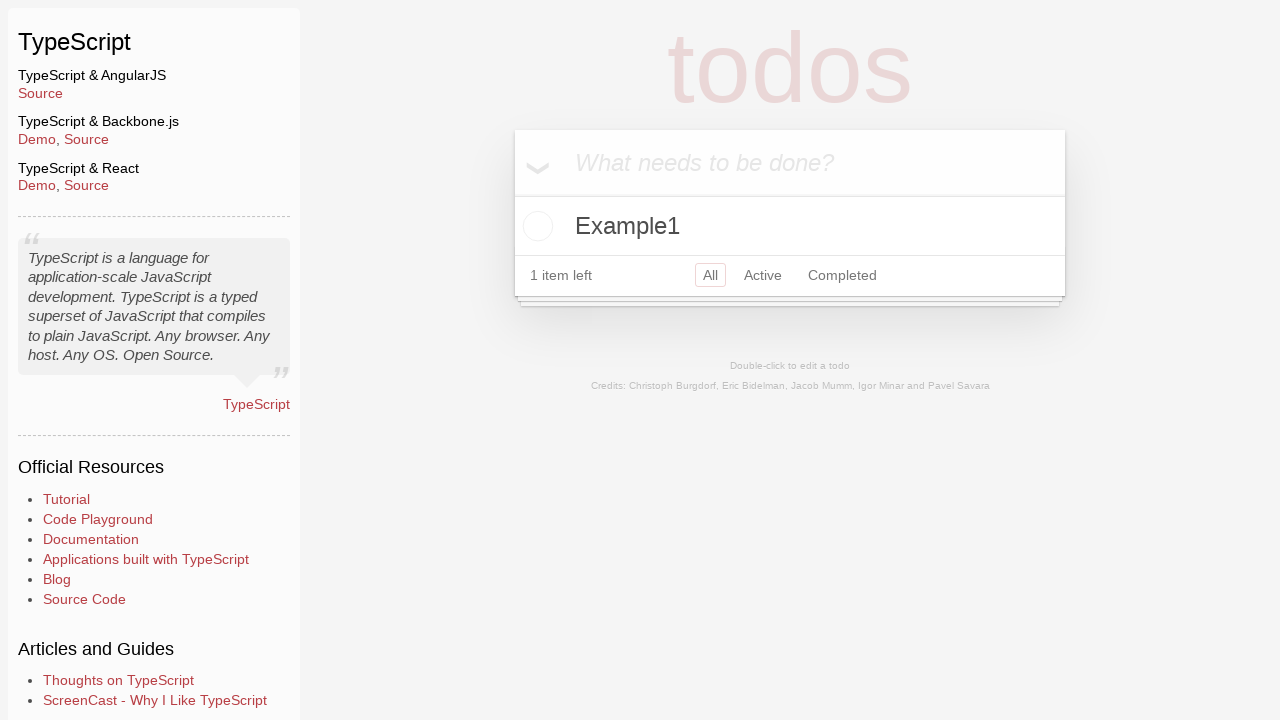

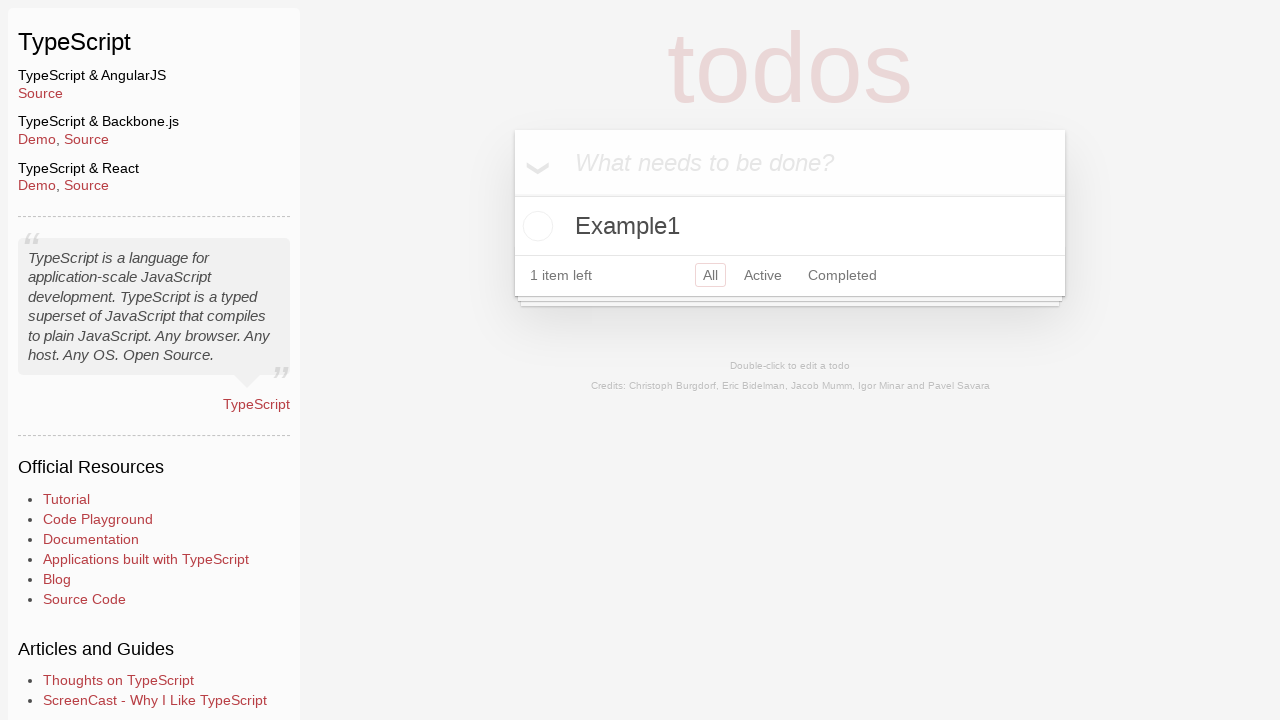